Clicks on Submit new Language menu item and verifies the submenu header text

Starting URL: http://www.99-bottles-of-beer.net/

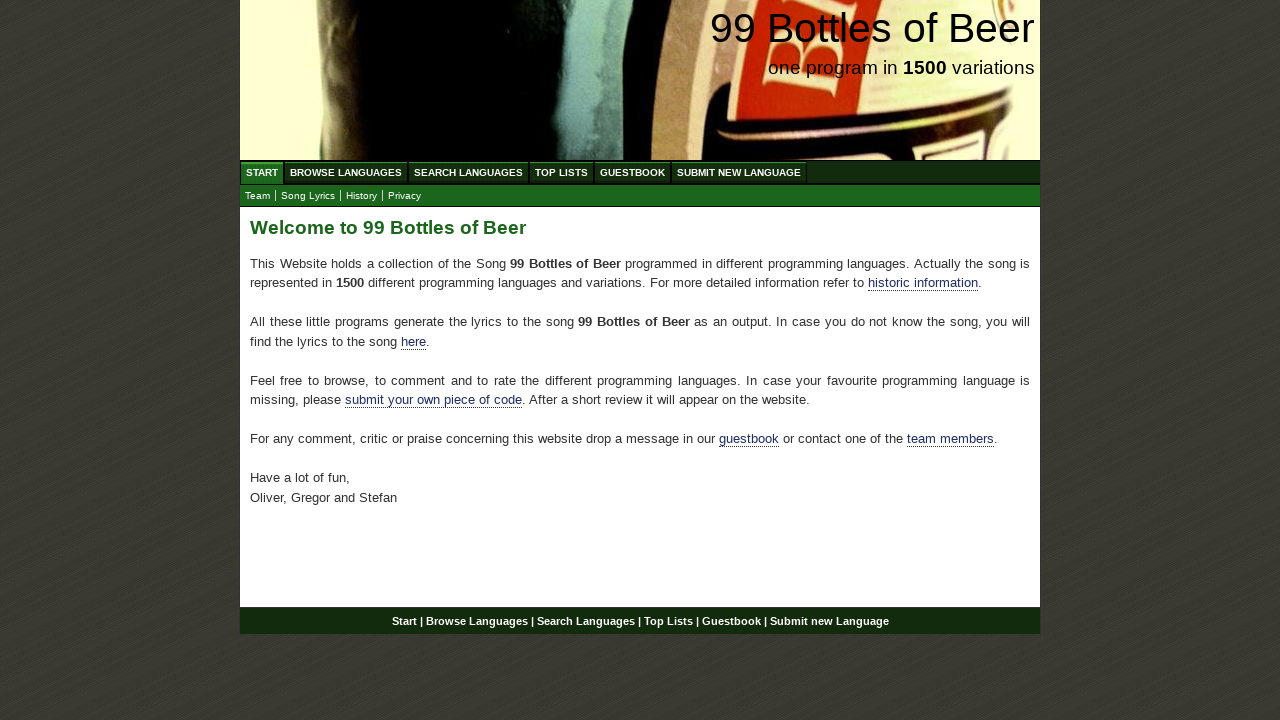

Clicked on Submit new Language menu item at (739, 172) on #menu li:nth-child(6) a
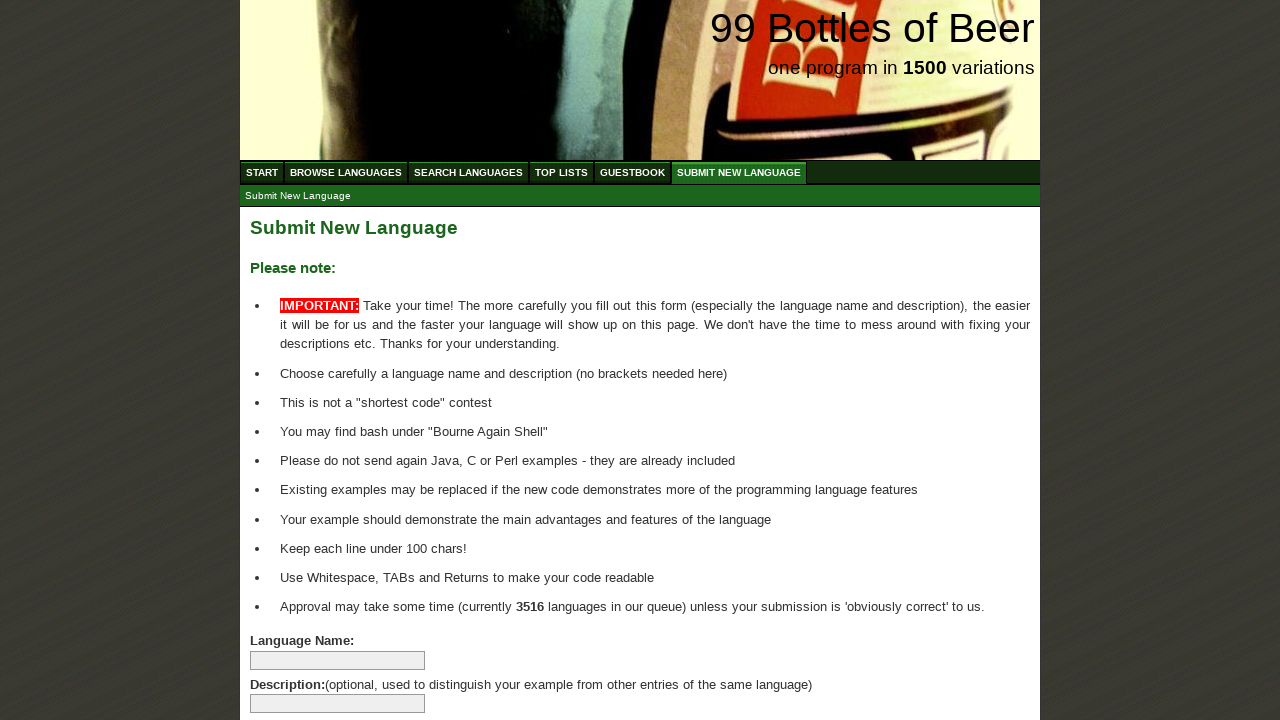

Located submenu header element
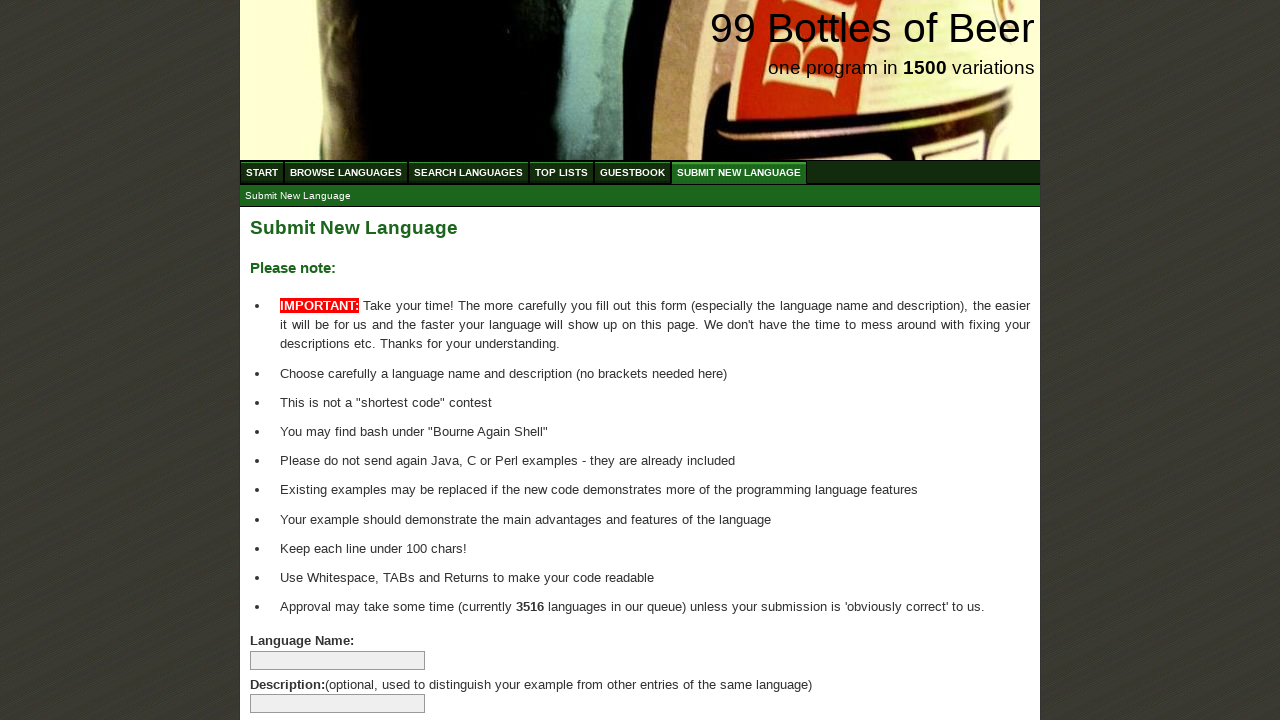

Waited for submenu header to load
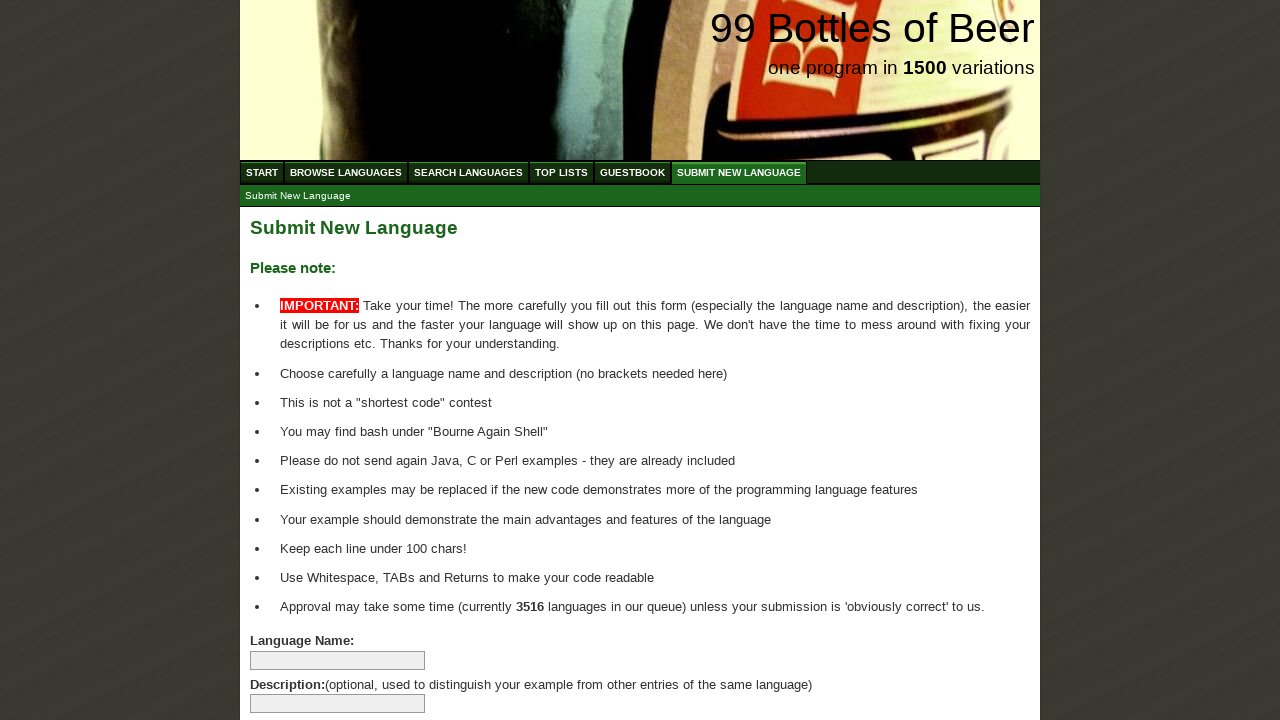

Verified submenu header text is 'Submit New Language'
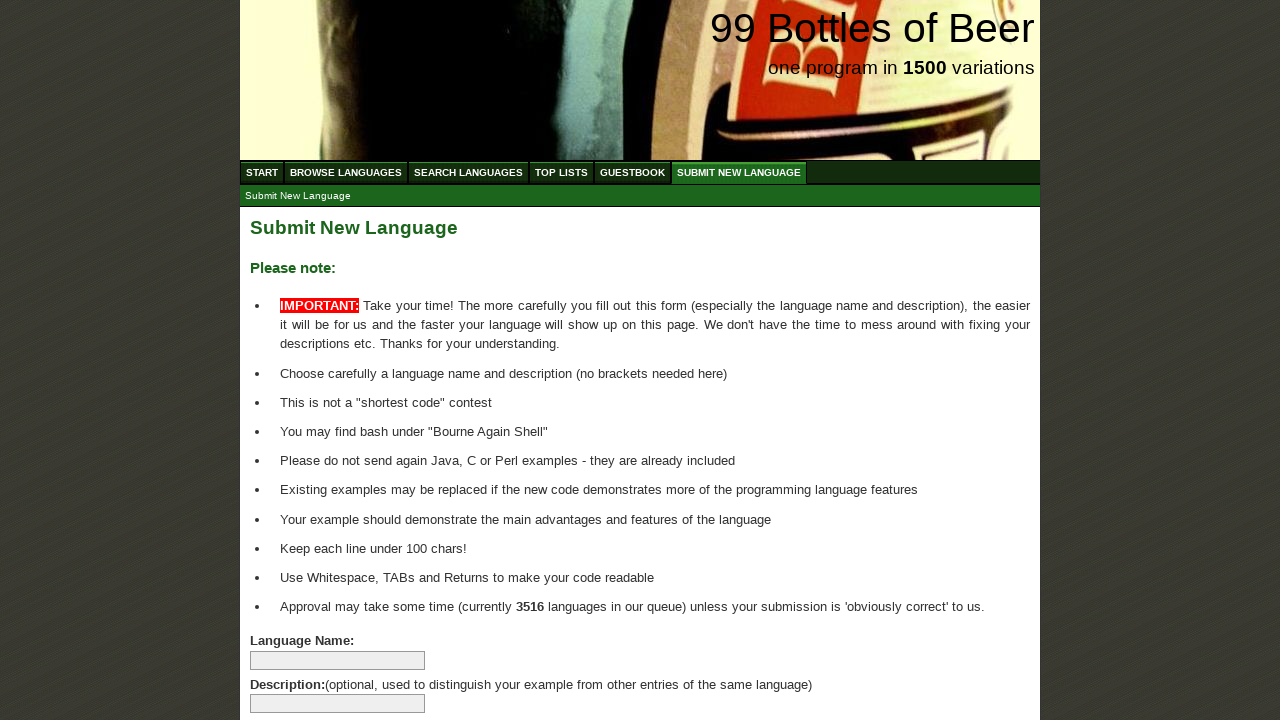

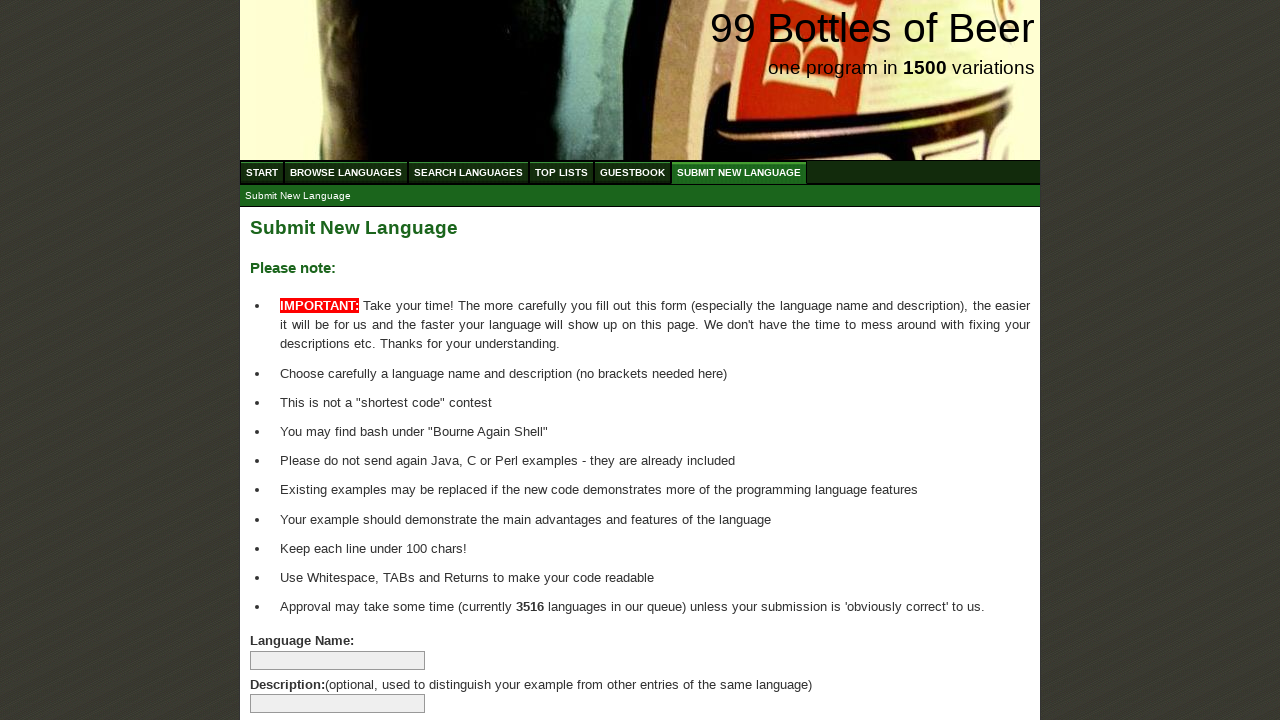